Opens the Table Data section and updates the table configuration by entering new caption and ID values, then refreshes the table

Starting URL: https://testpages.herokuapp.com/styled/tag/dynamic-table.html

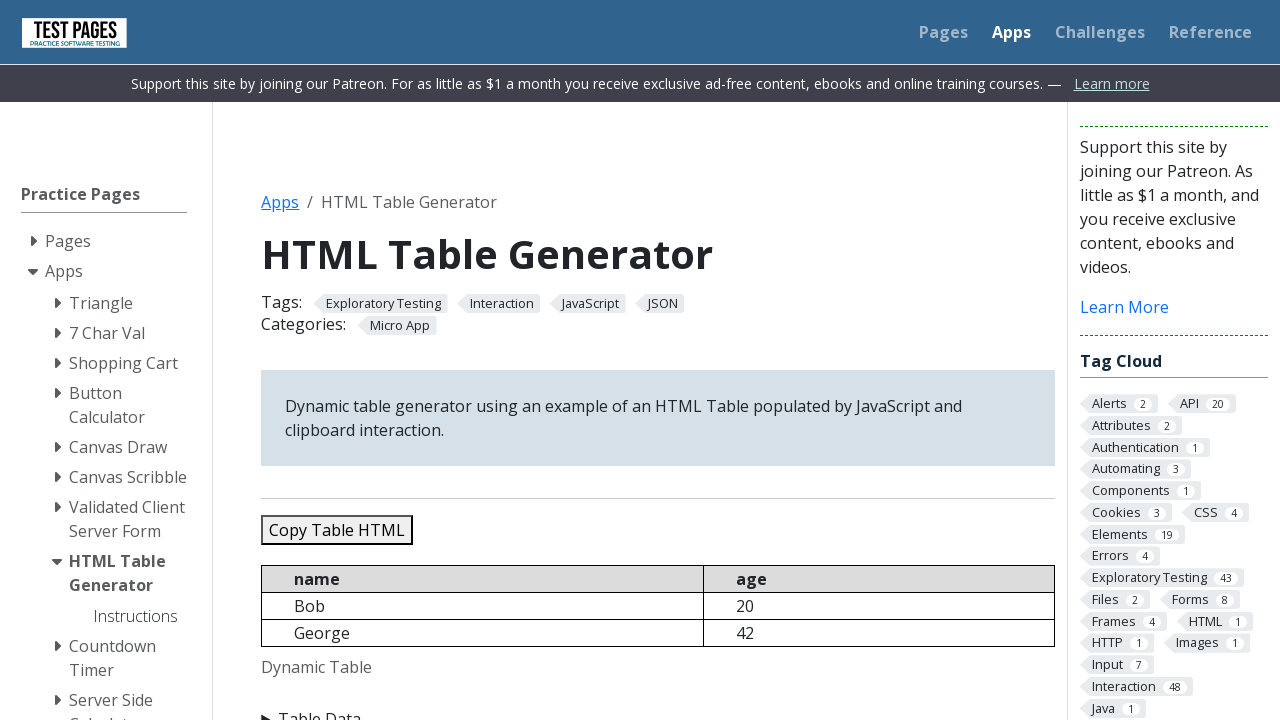

Clicked on Table Data button to expand the section at (658, 708) on xpath=//summary[text()='Table Data']
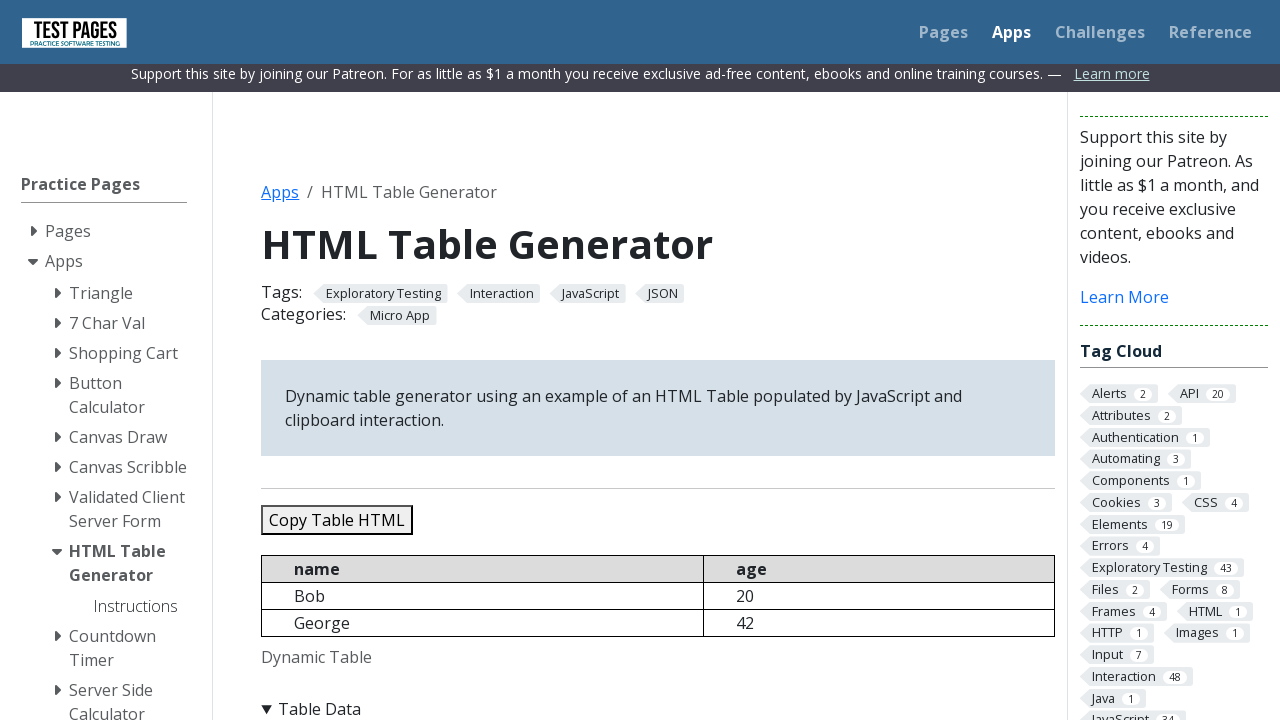

Located caption input field
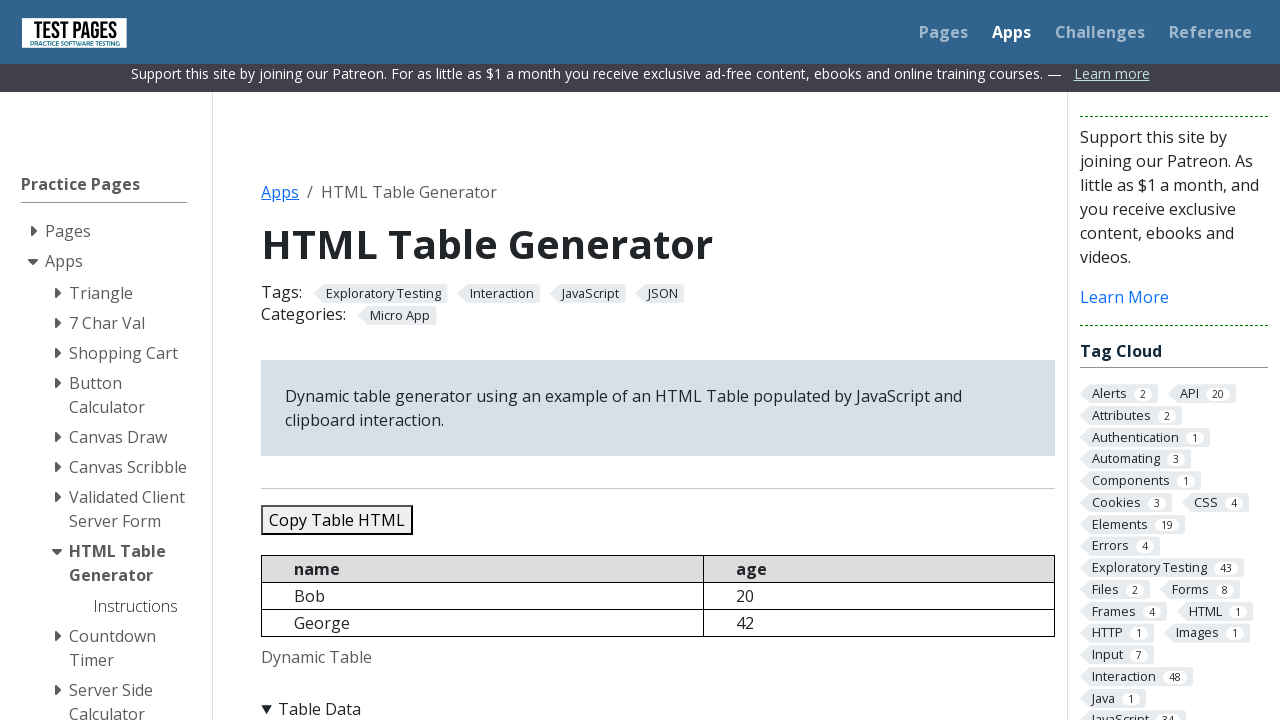

Clicked on caption input field at (421, 360) on #caption
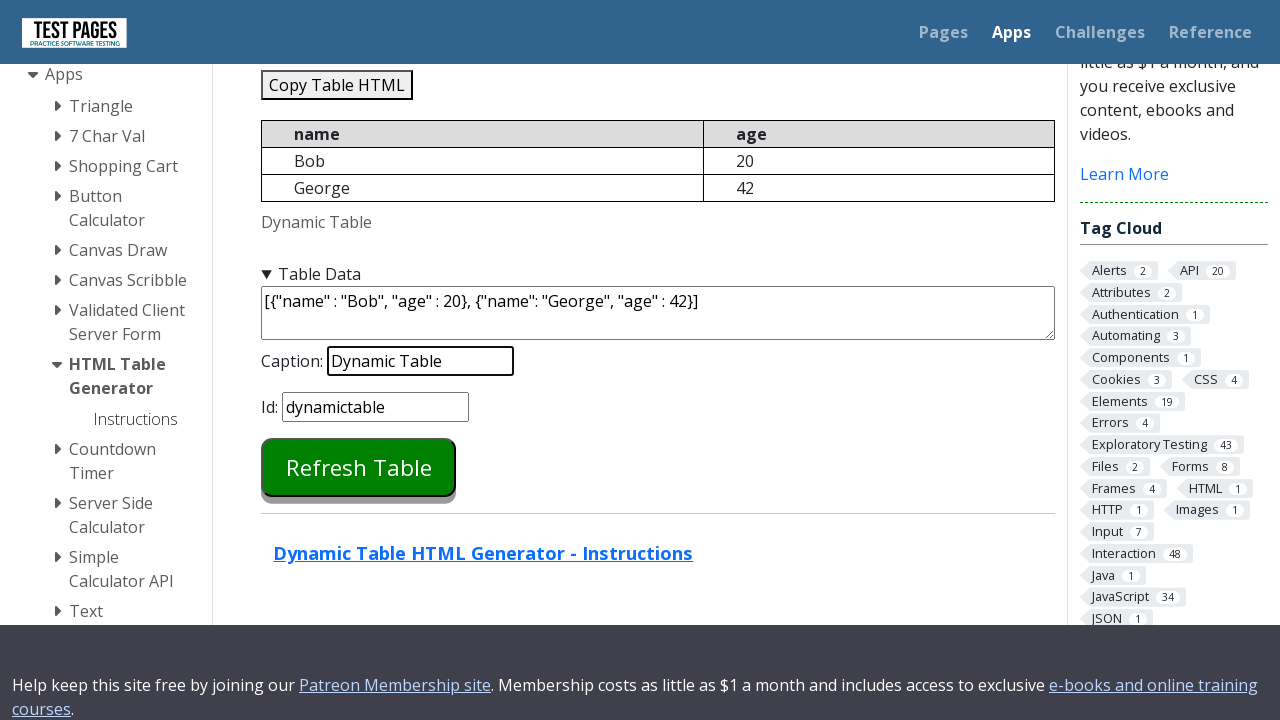

Cleared caption input field on #caption
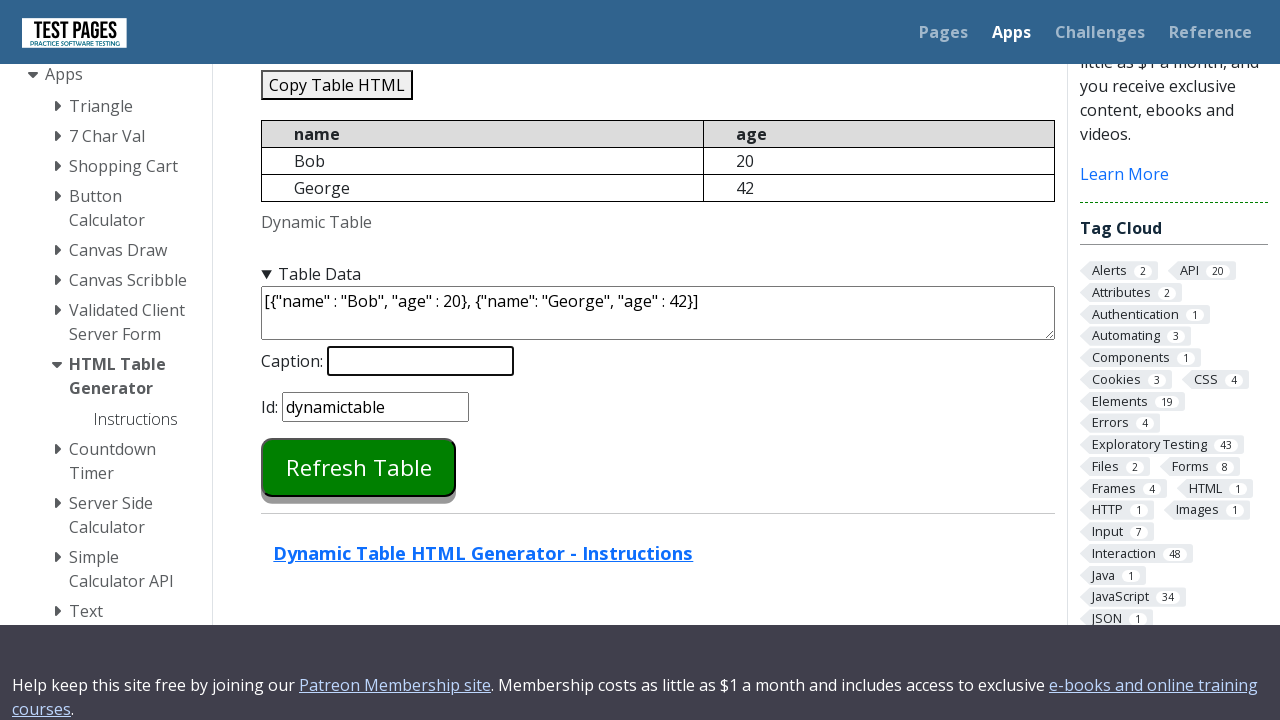

Entered 'George' as new caption value on #caption
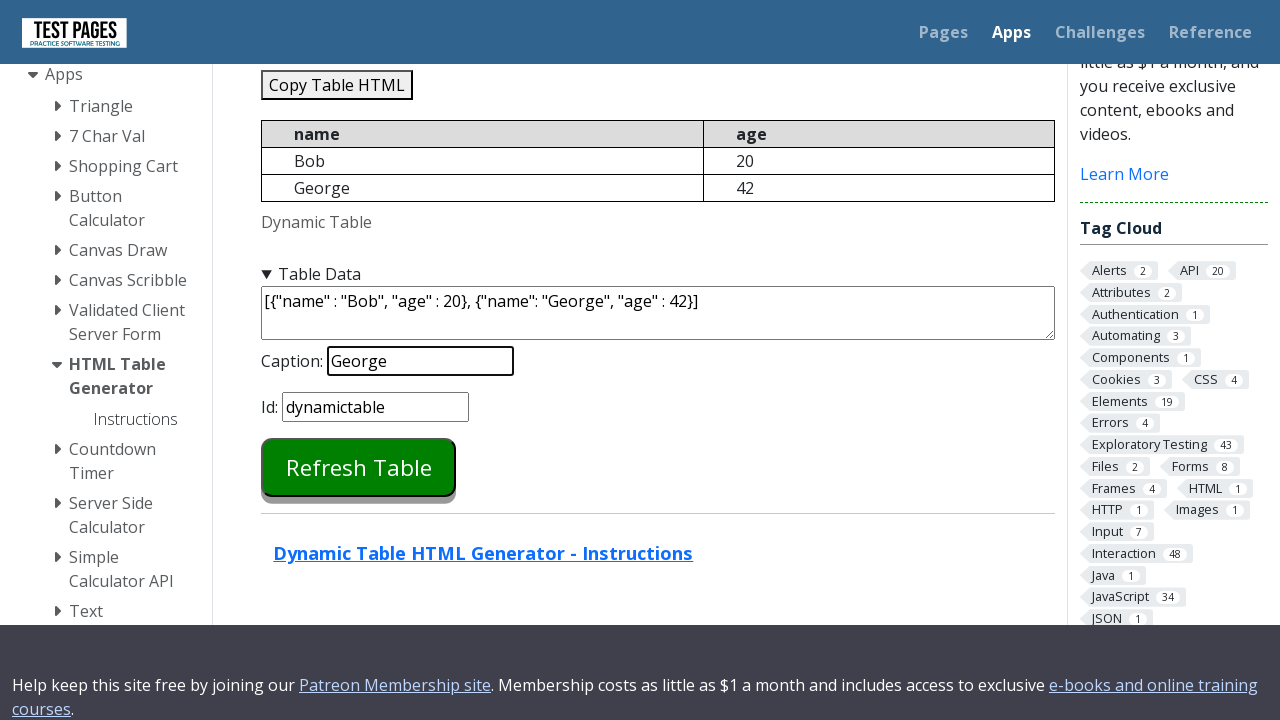

Located ID input field
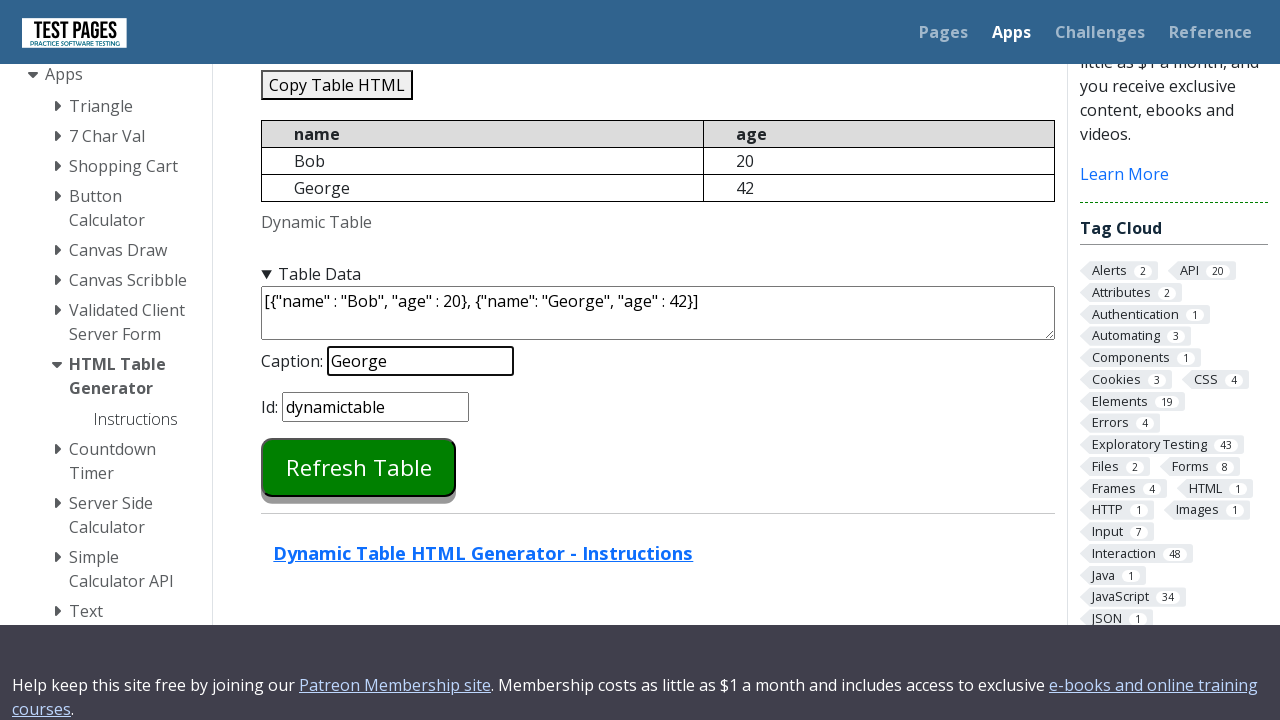

Clicked on ID input field at (376, 406) on #tableid
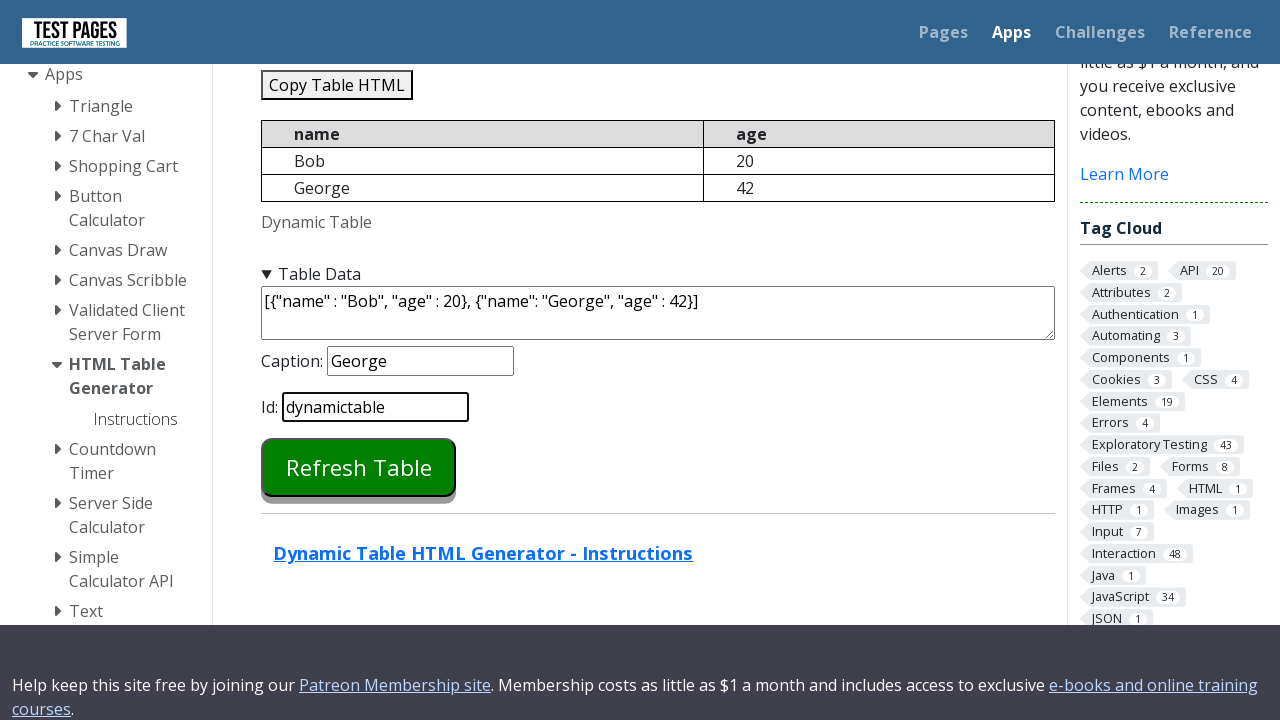

Cleared ID input field on #tableid
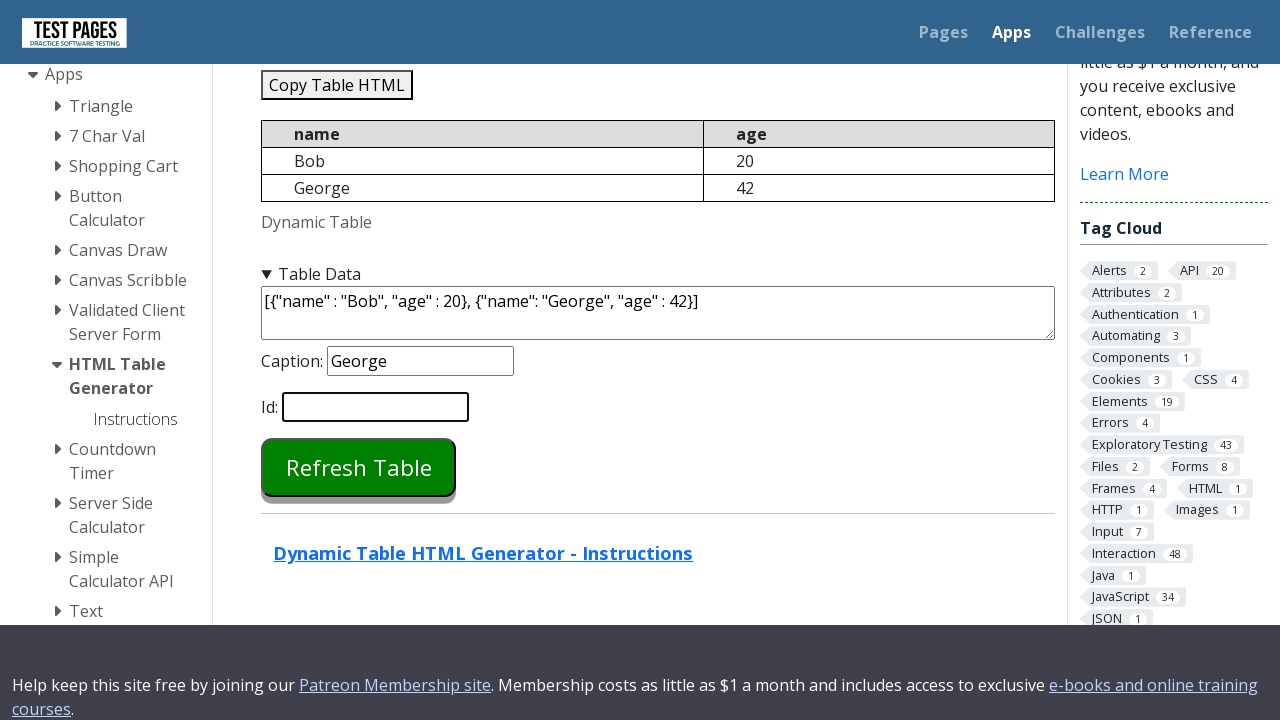

Entered '1567' as new ID value on #tableid
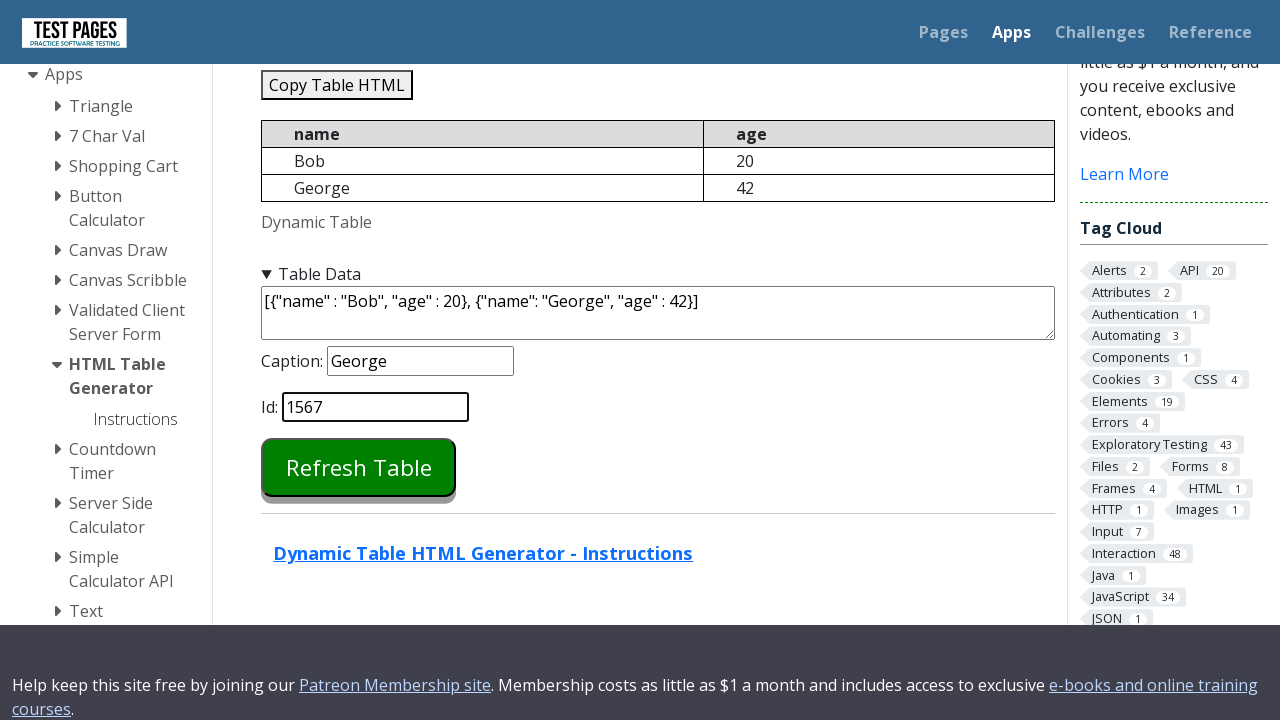

Clicked refresh button to update table with new configuration at (359, 467) on #refreshtable
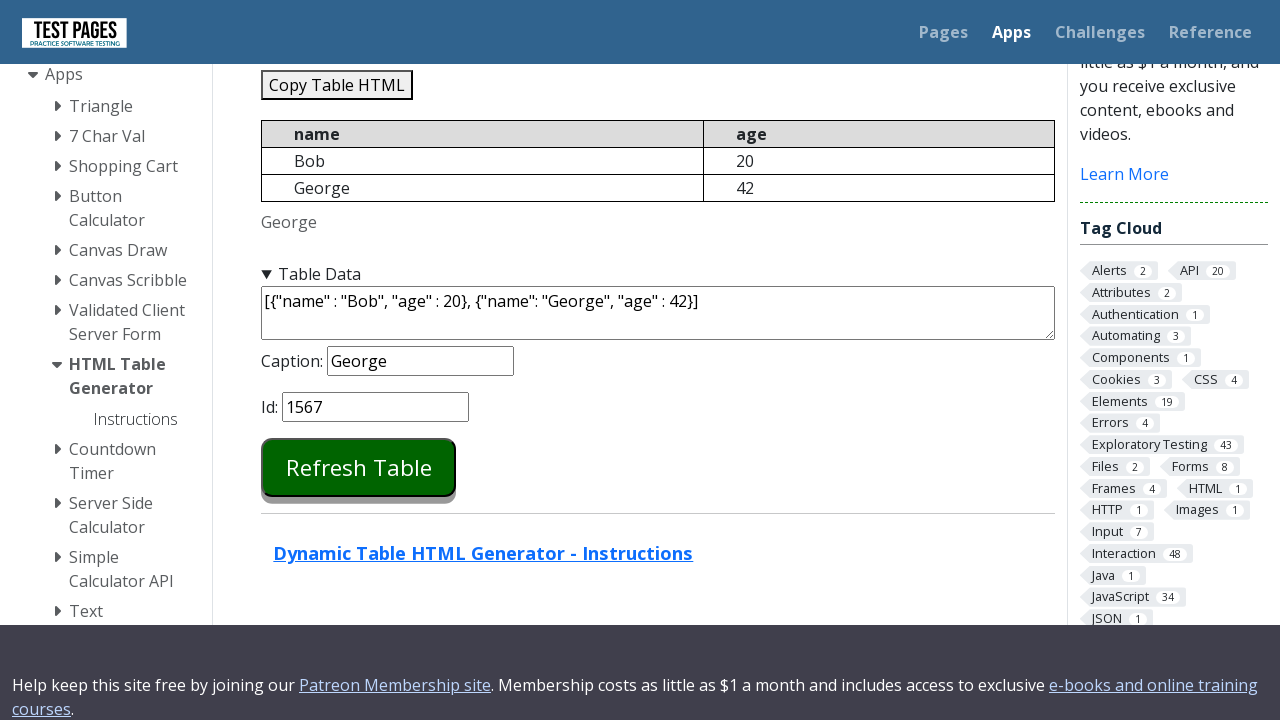

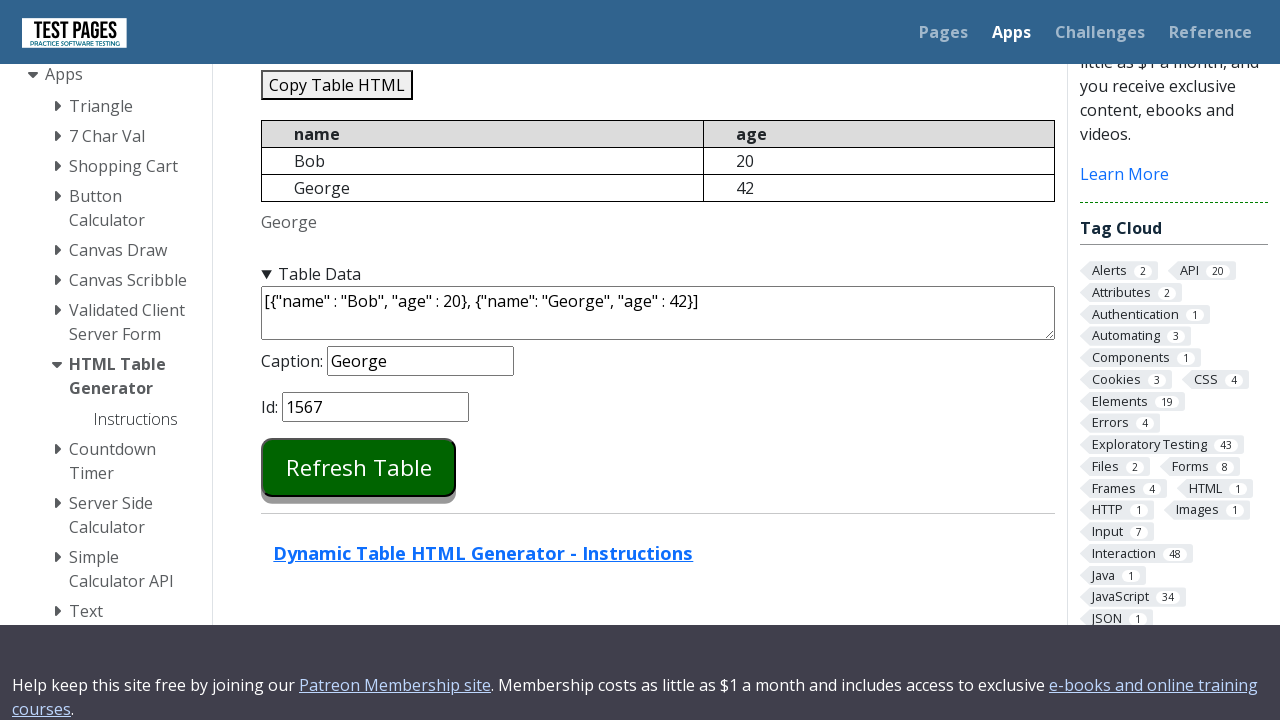